Opens the Flipkart homepage and verifies the page loads successfully

Starting URL: https://www.flipkart.com/

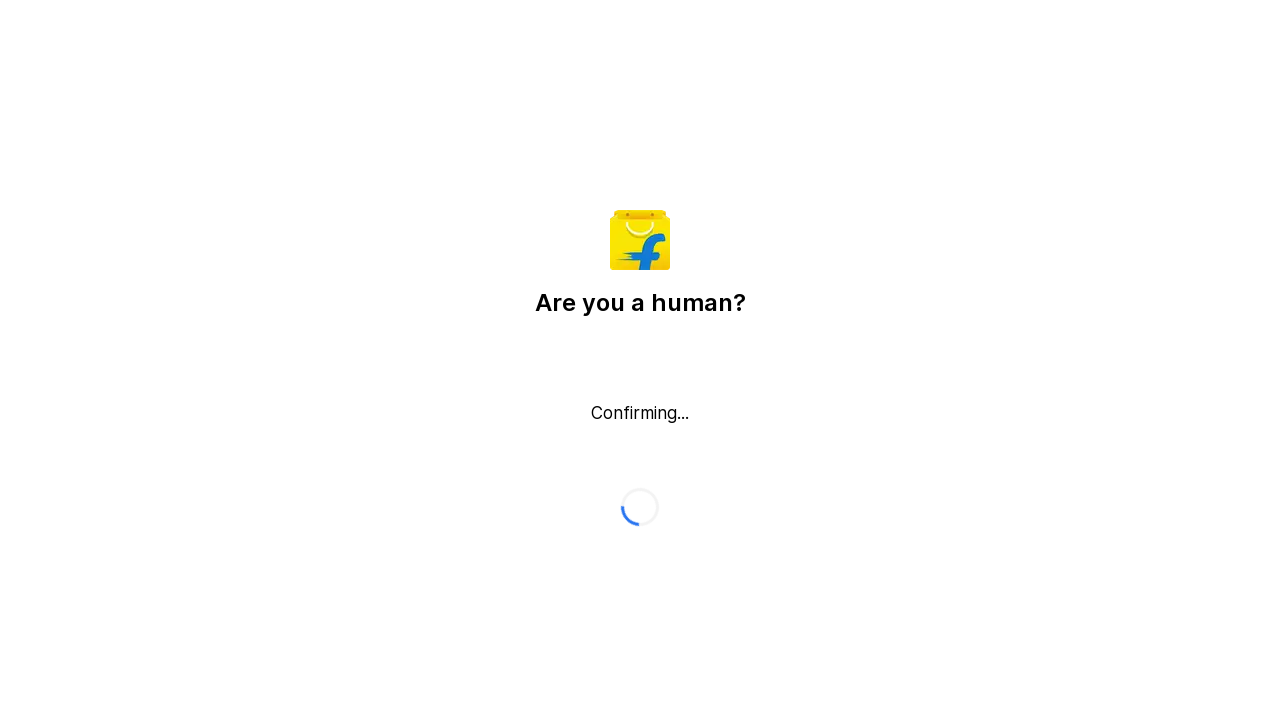

Waited for page DOM content to load
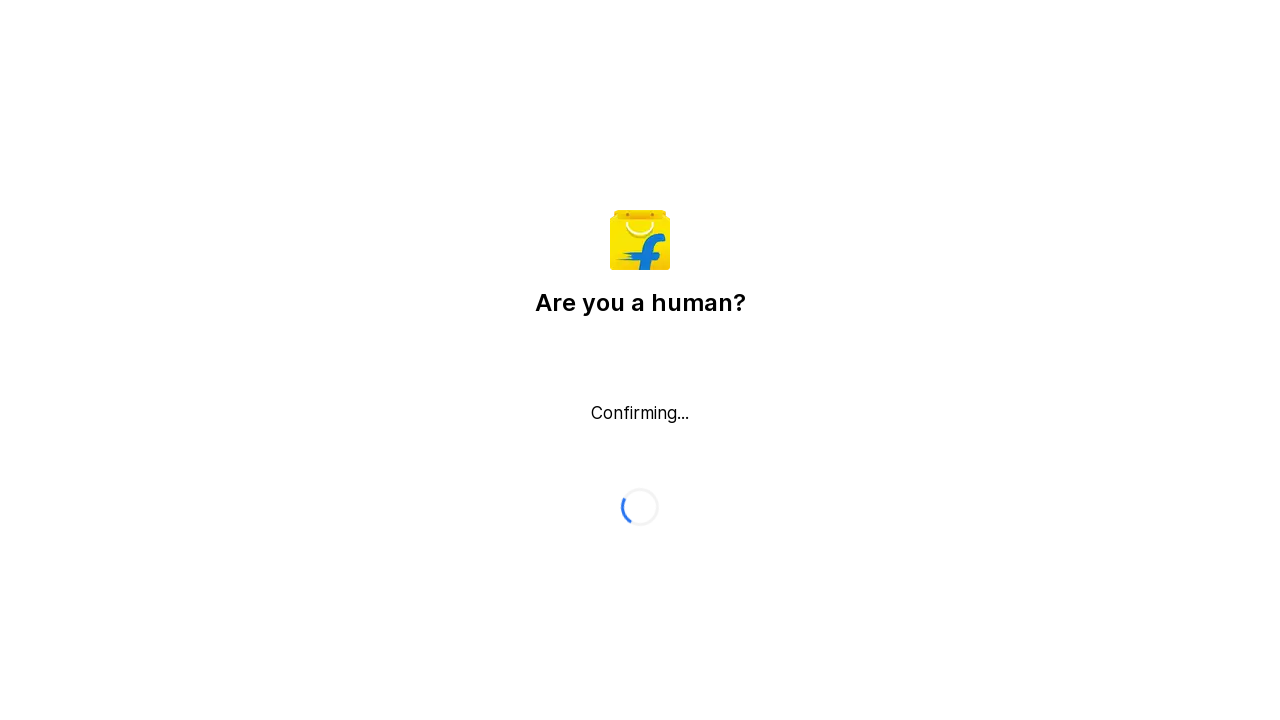

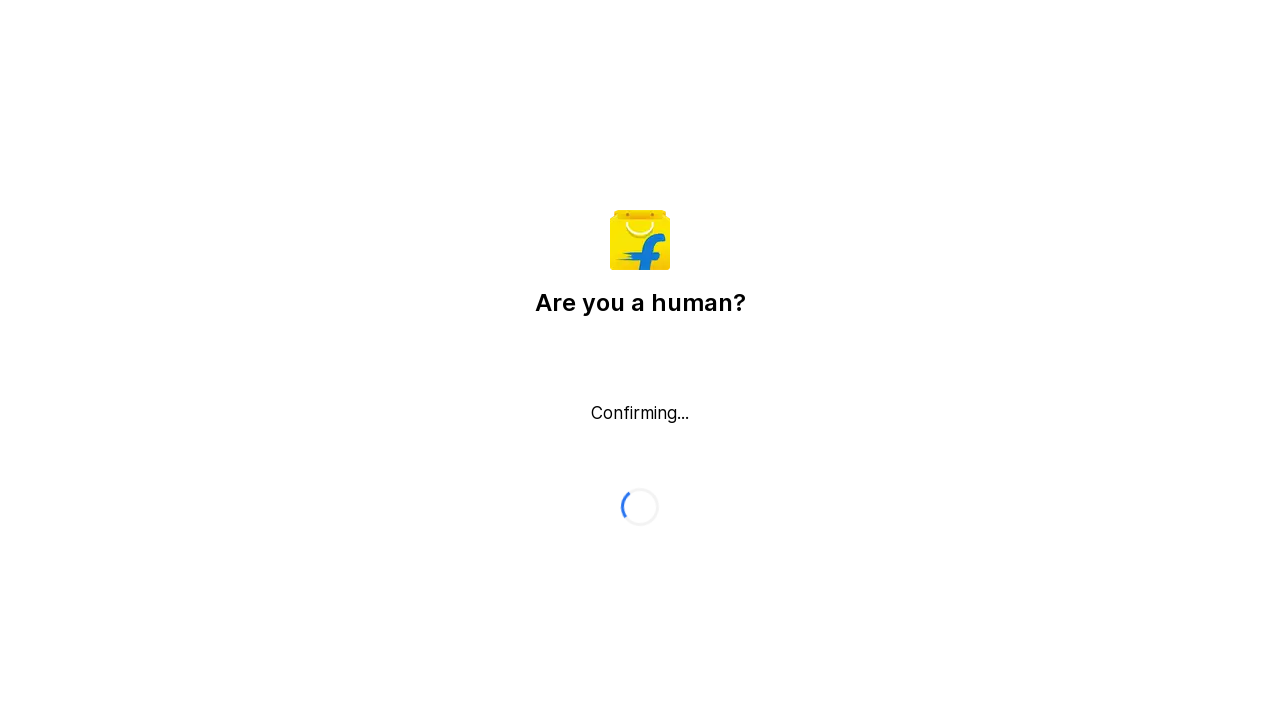